Tests the 99 Bottles of Beer website by navigating to the lyrics page via the submenu link and verifying that the song lyrics content is displayed across multiple paragraph elements.

Starting URL: http://www.99-bottles-of-beer.net/

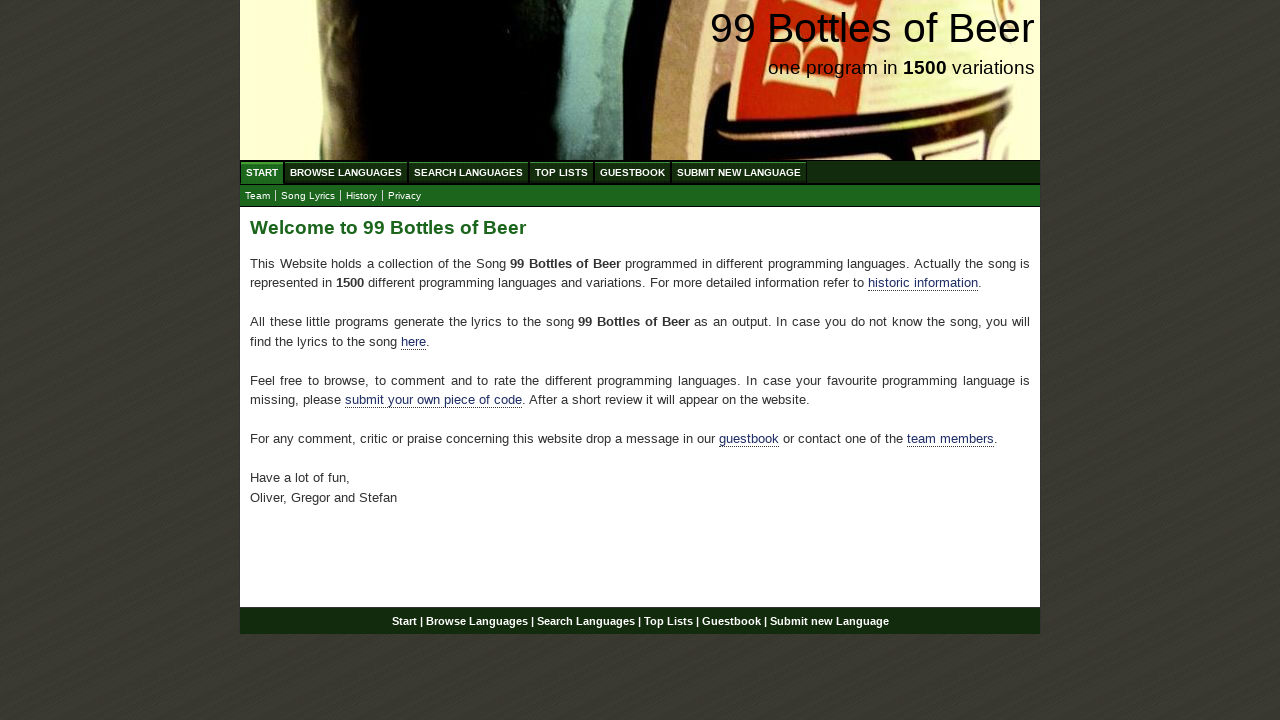

Clicked on the Lyrics link in the submenu at (308, 196) on xpath=//ul[@id='submenu']/li/a[@href='lyrics.html']
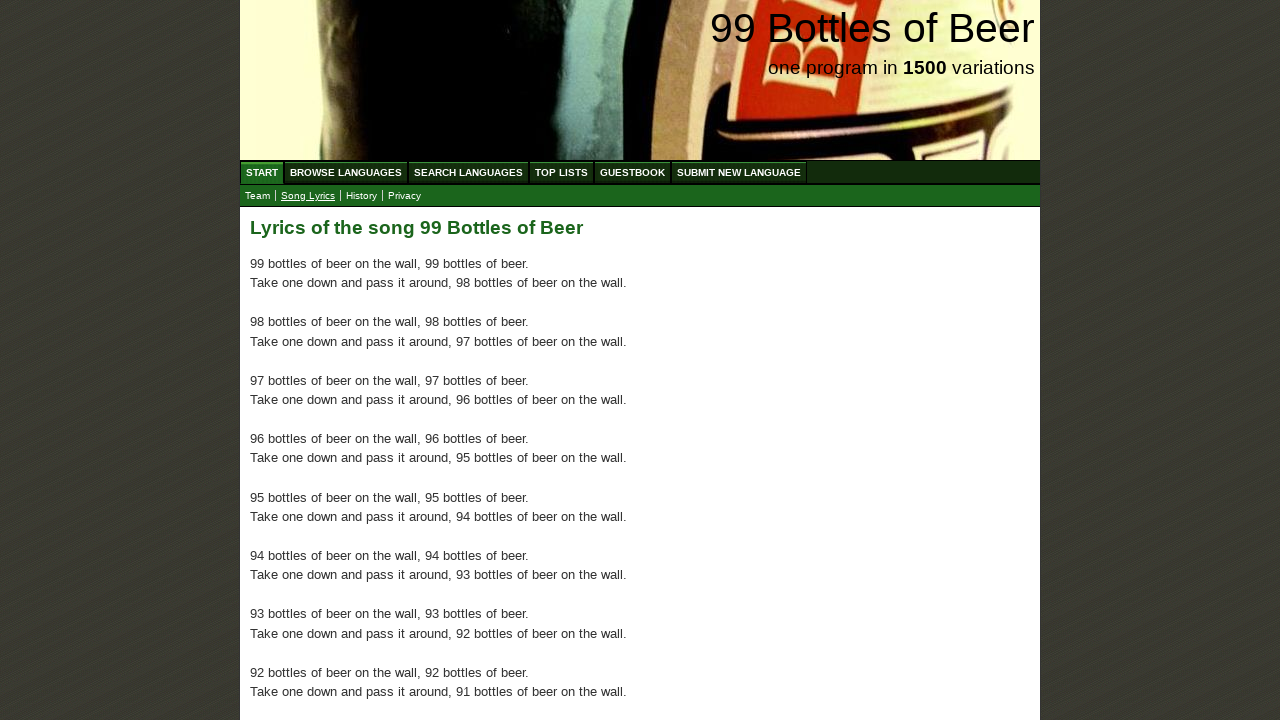

Waited for first lyrics paragraph to load
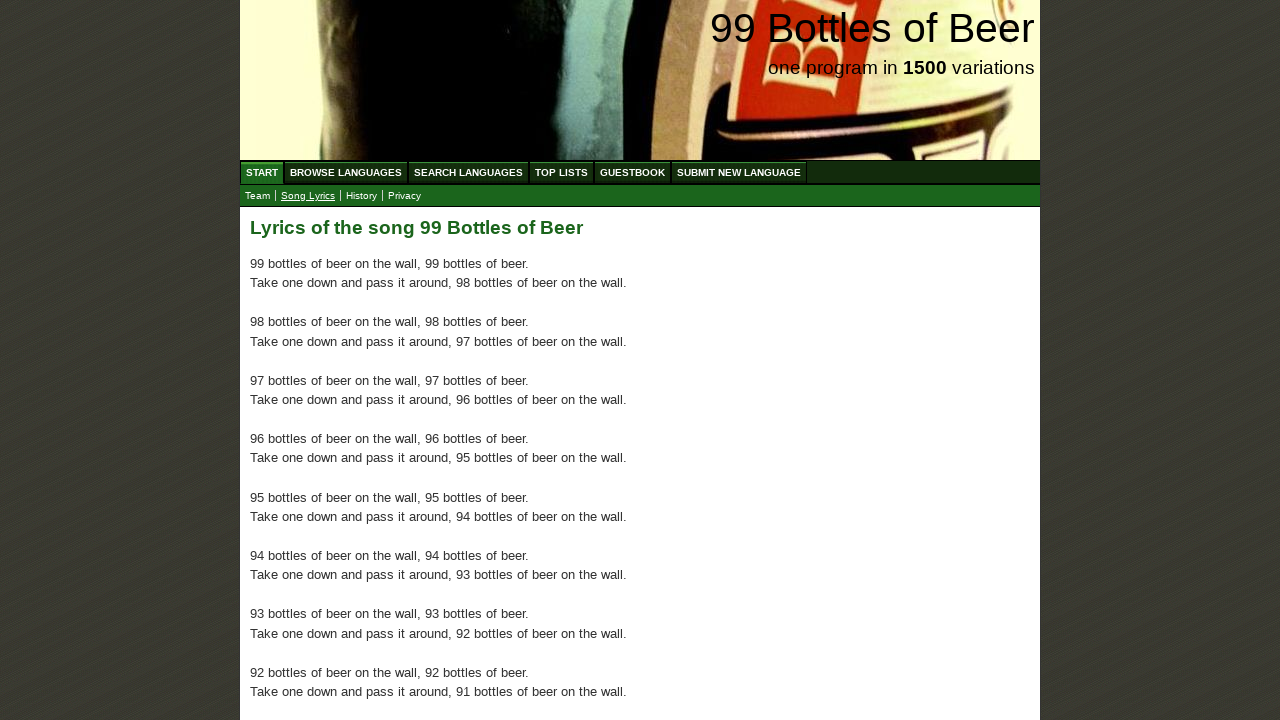

Verified that the 100th lyrics paragraph exists, confirming full lyrics content is displayed
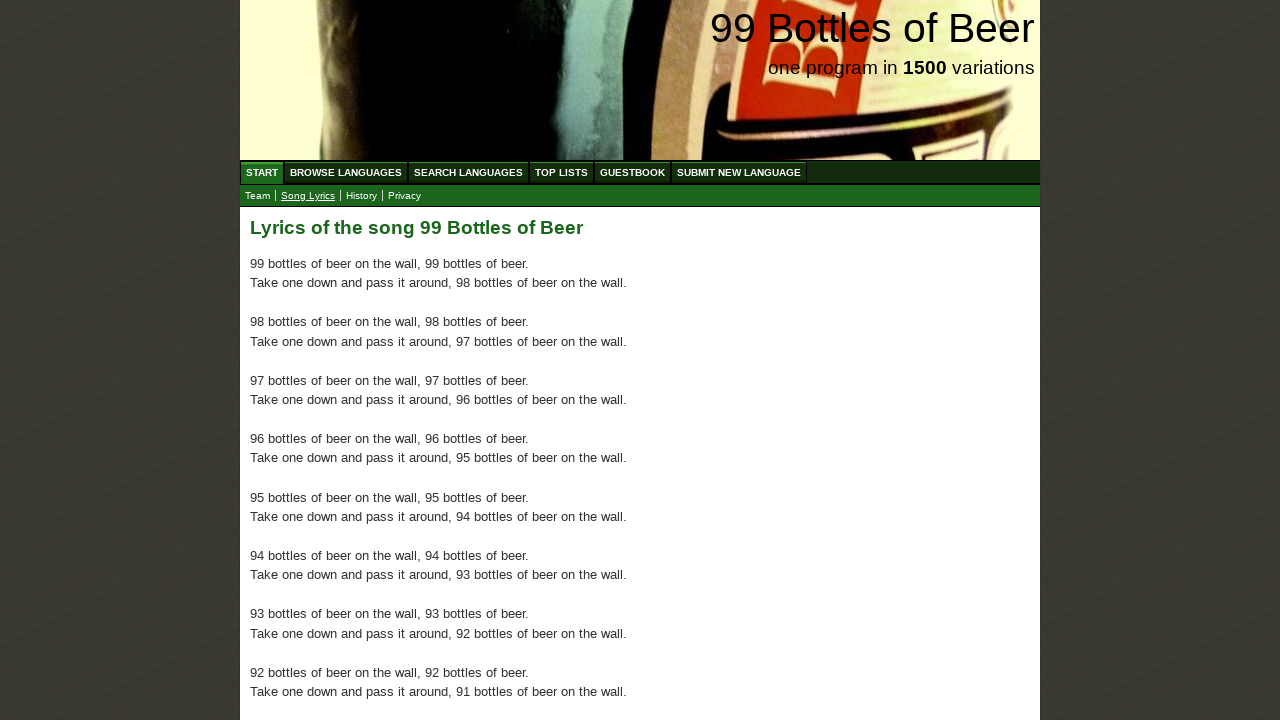

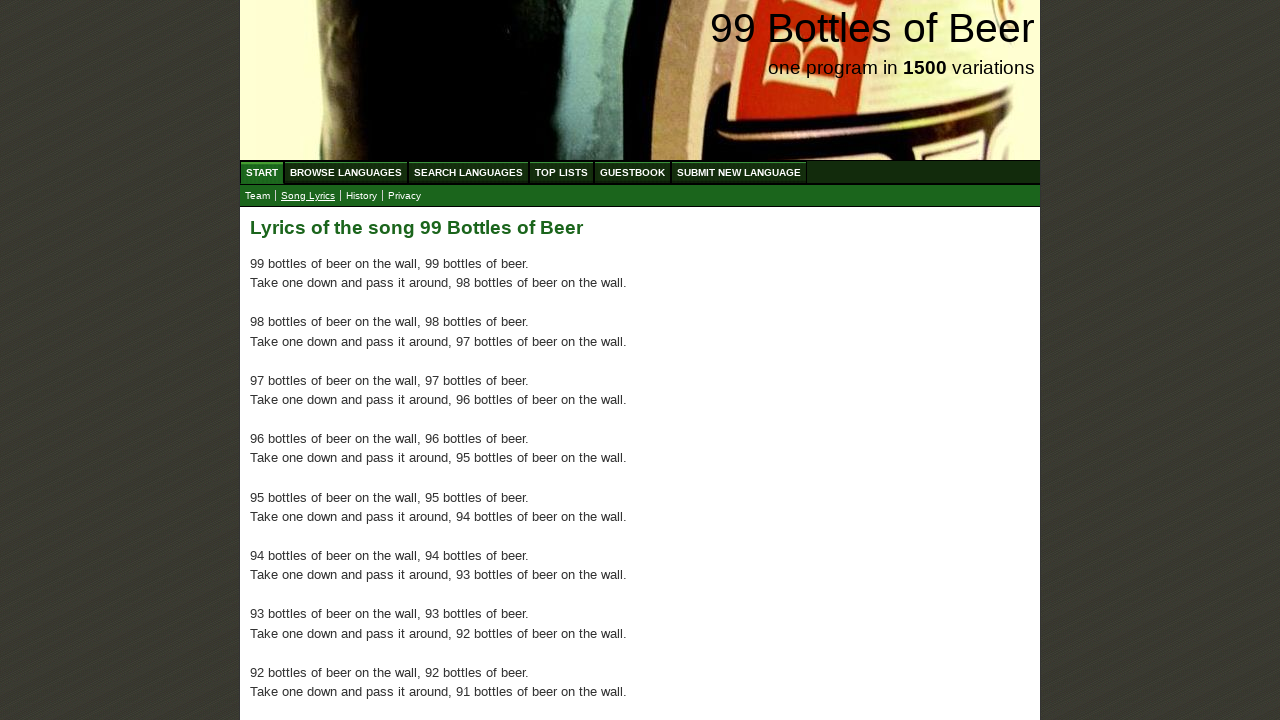